Tests dynamic loading by clicking start button and waiting for "Hello World!" text to appear

Starting URL: https://automationfc.github.io/dynamic-loading/

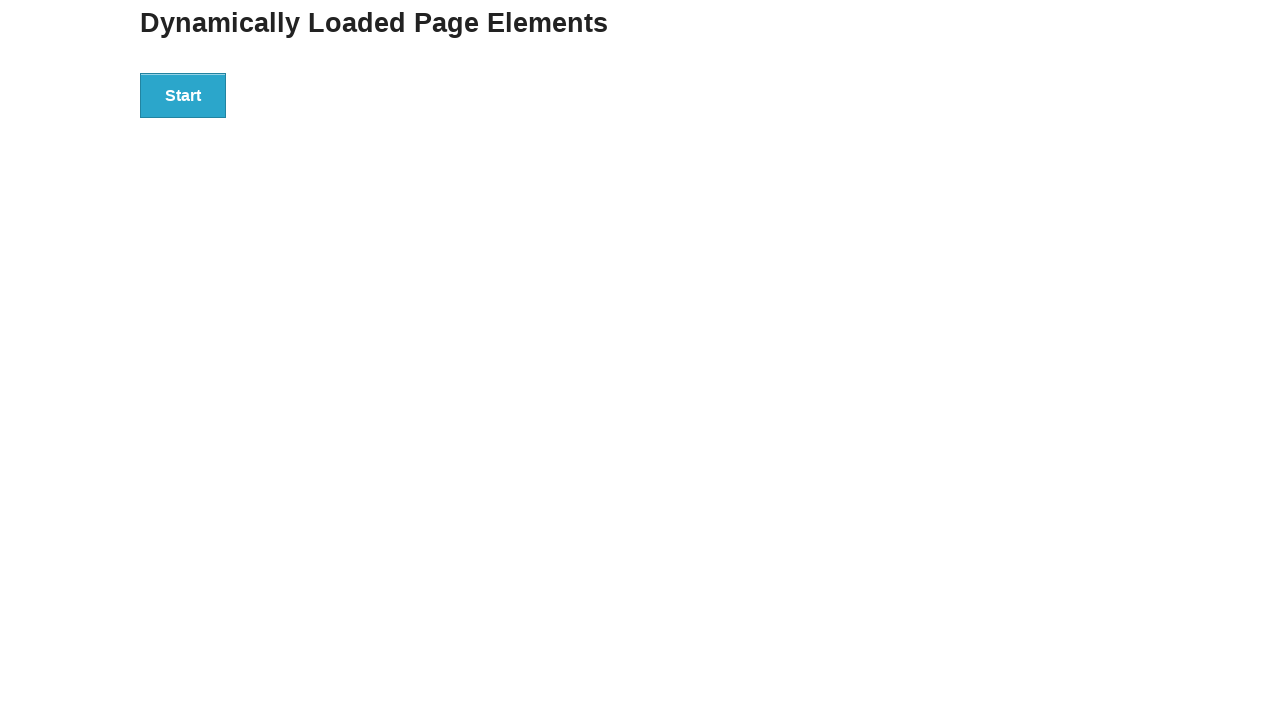

Clicked start button to trigger dynamic loading at (183, 95) on div#start>button
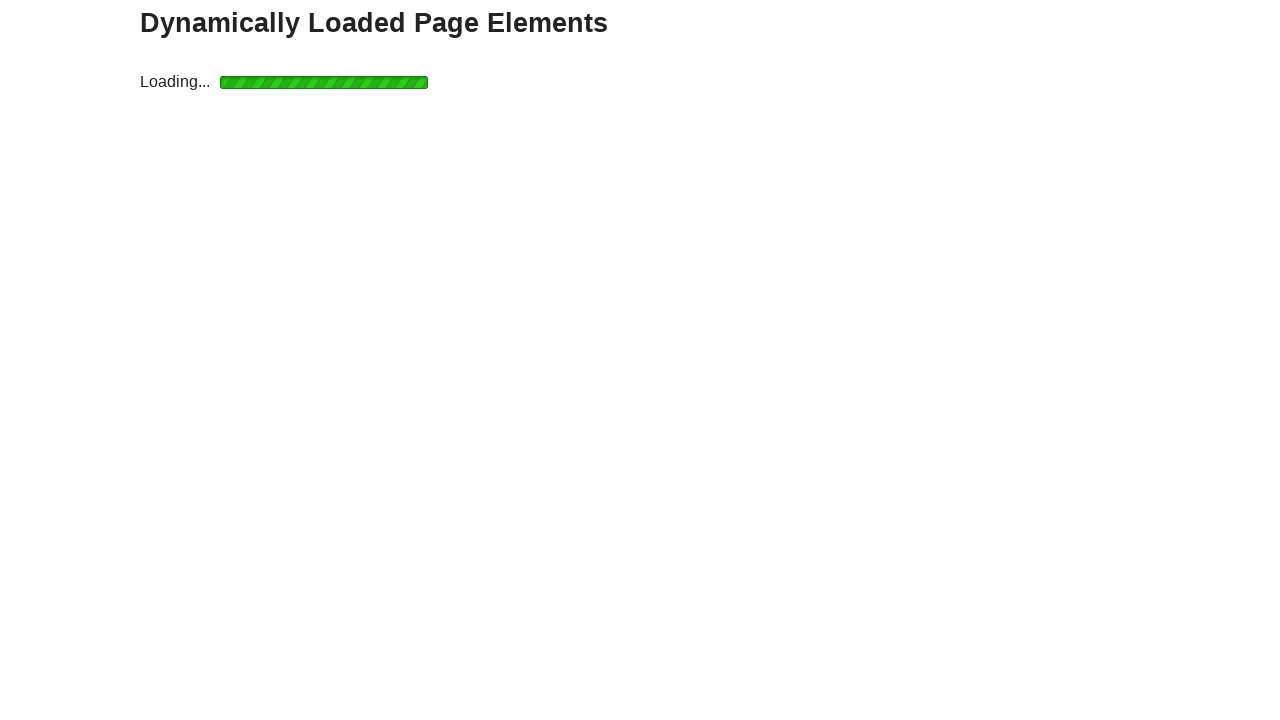

Waited for 'Hello World!' text to appear
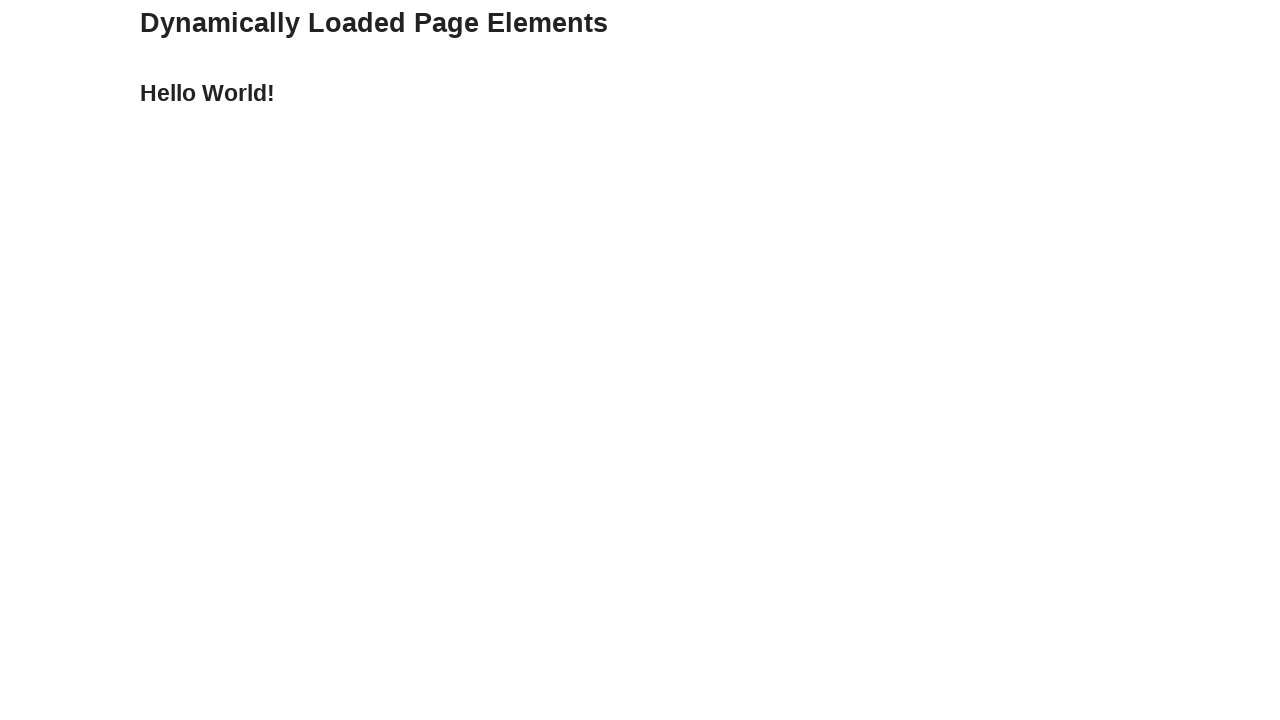

Verified that 'Hello World!' text content is correct
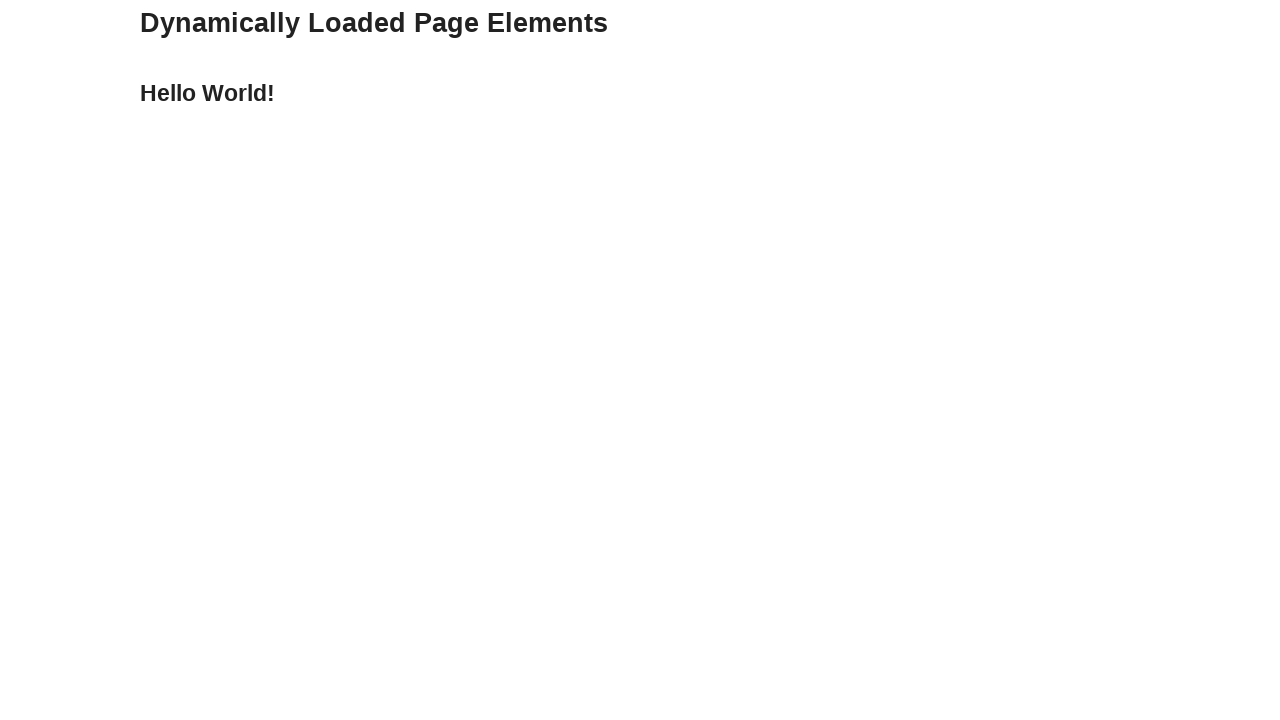

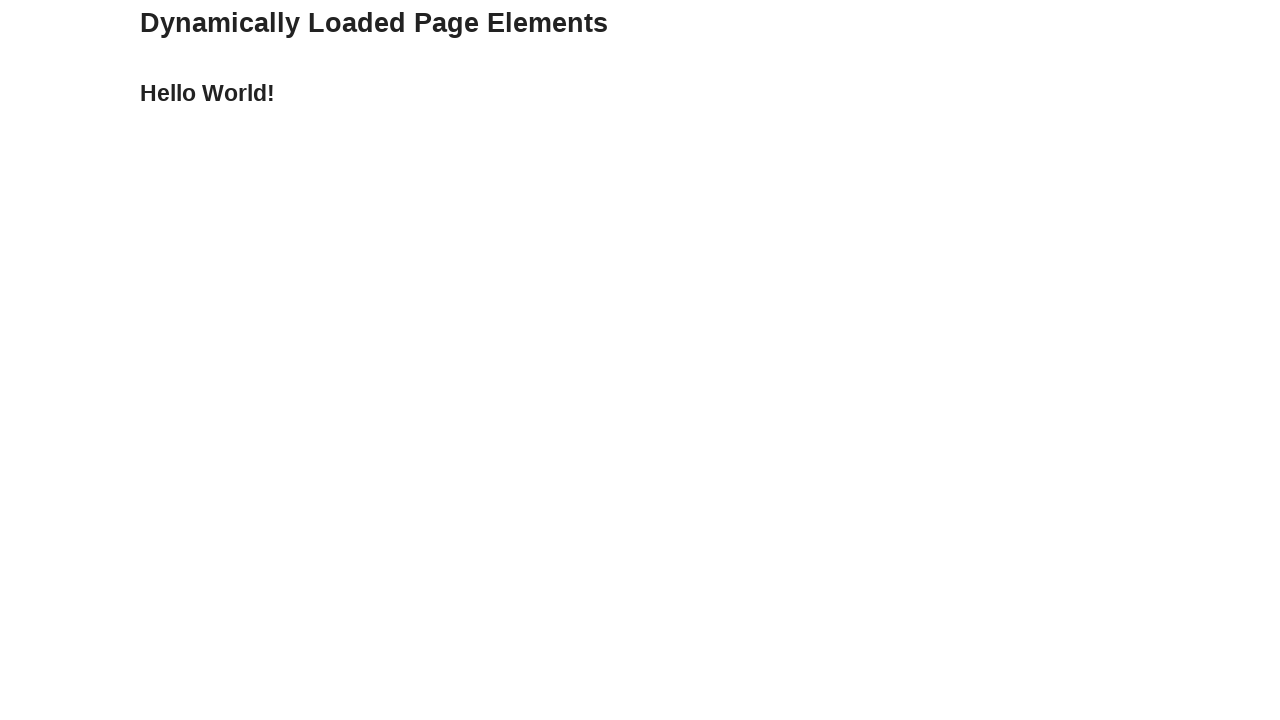